Navigates to KTM Duke 200 motorcycle product page and verifies the page loads by checking the title

Starting URL: https://www.ktmindia.com/ktm-bikes/naked-bike/ktm-200-duke

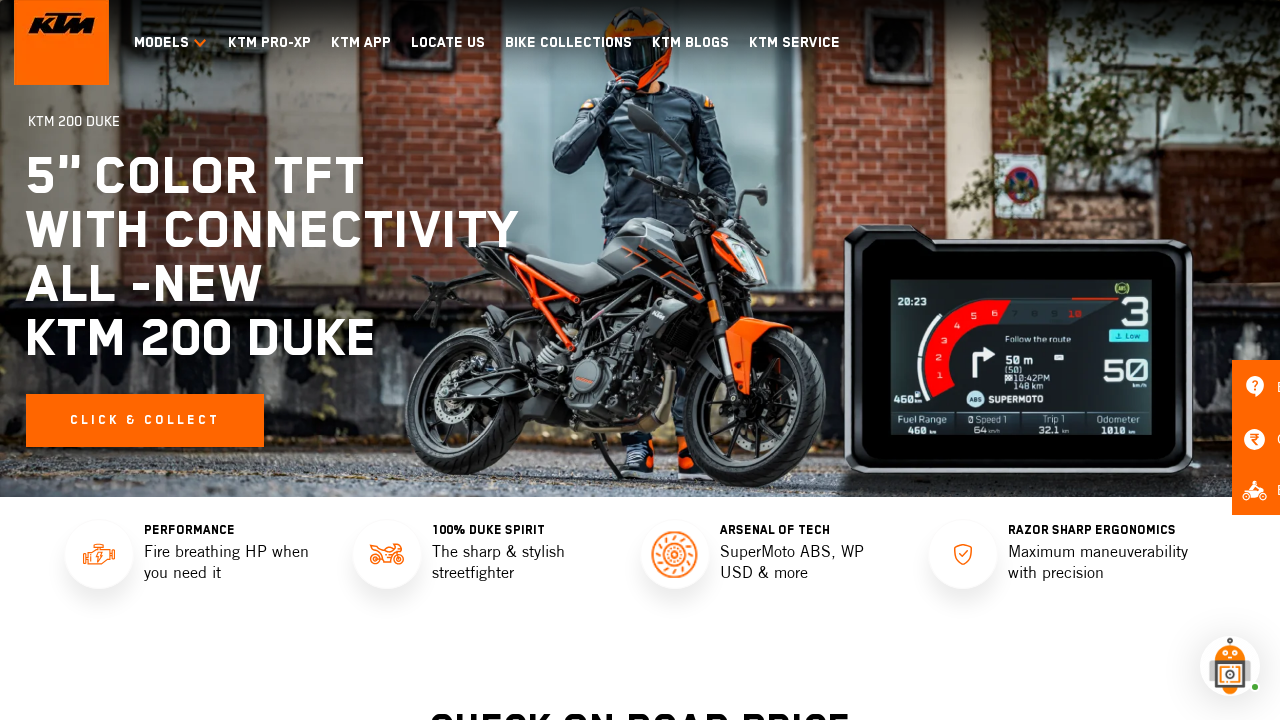

Retrieved page title to verify KTM Duke 200 product page loaded
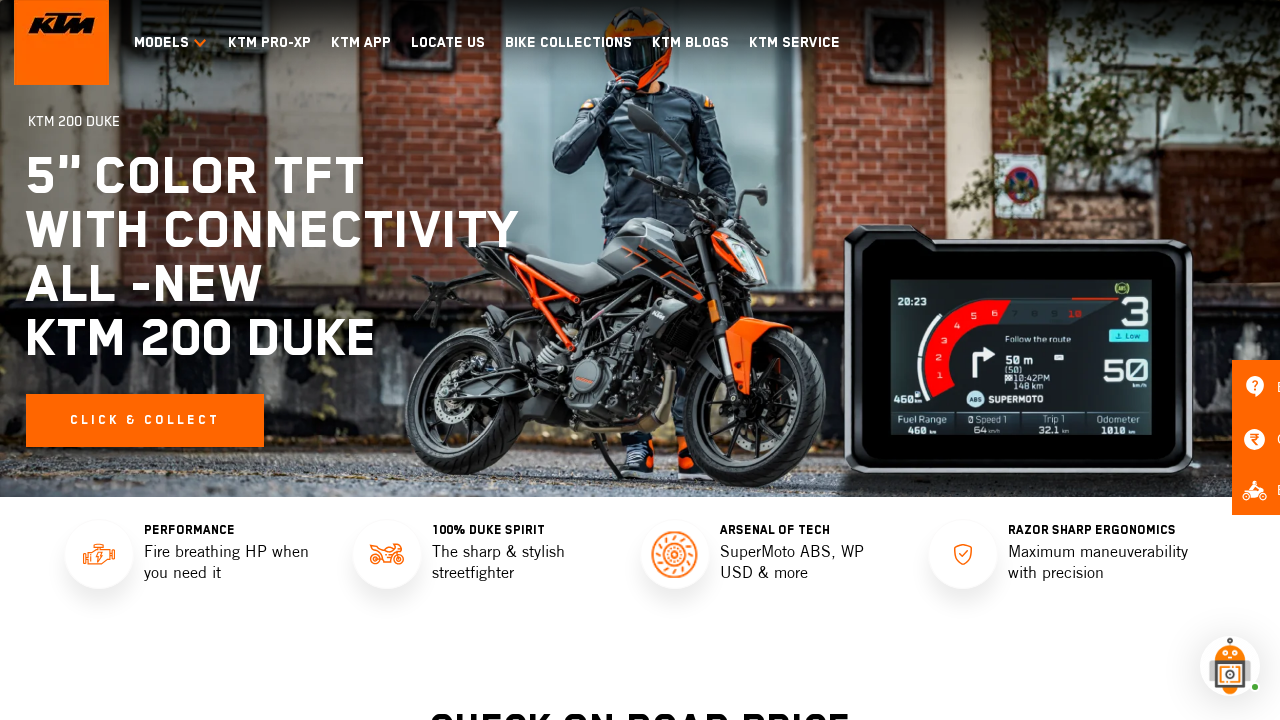

Printed page title: KTM 200 Duke Price, Colours, Images, Mileage and Top speed | KTM India
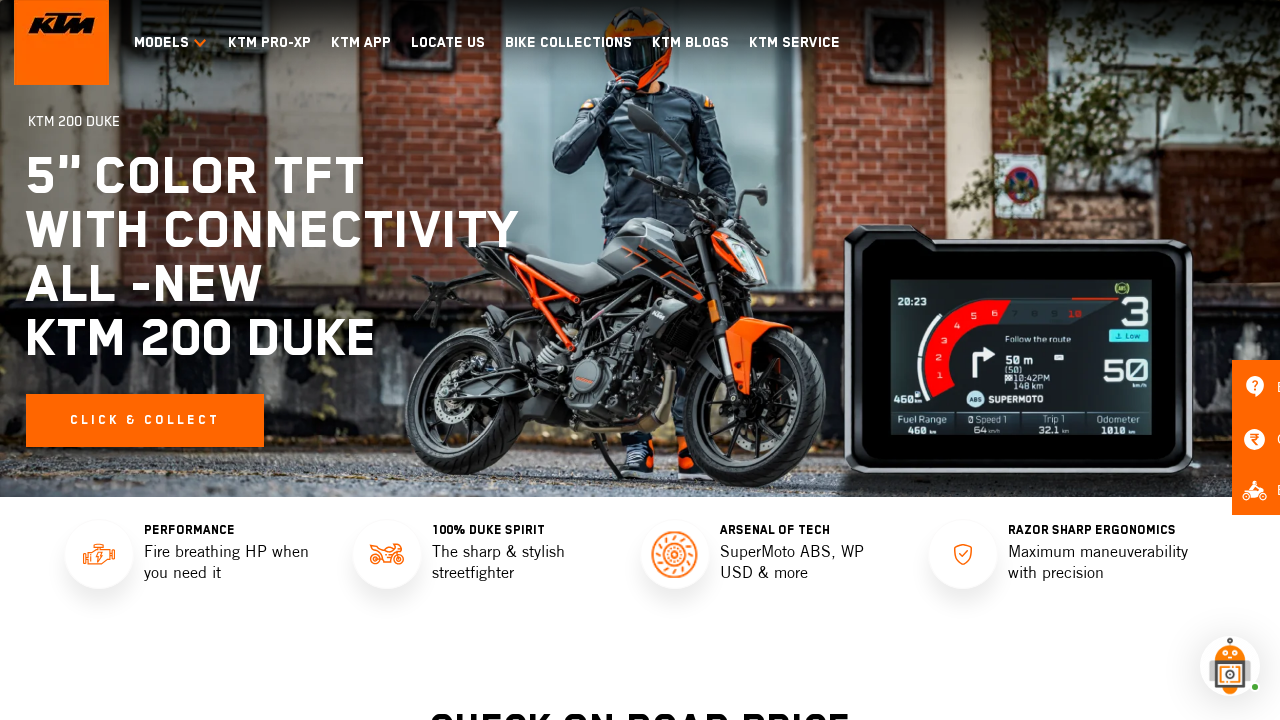

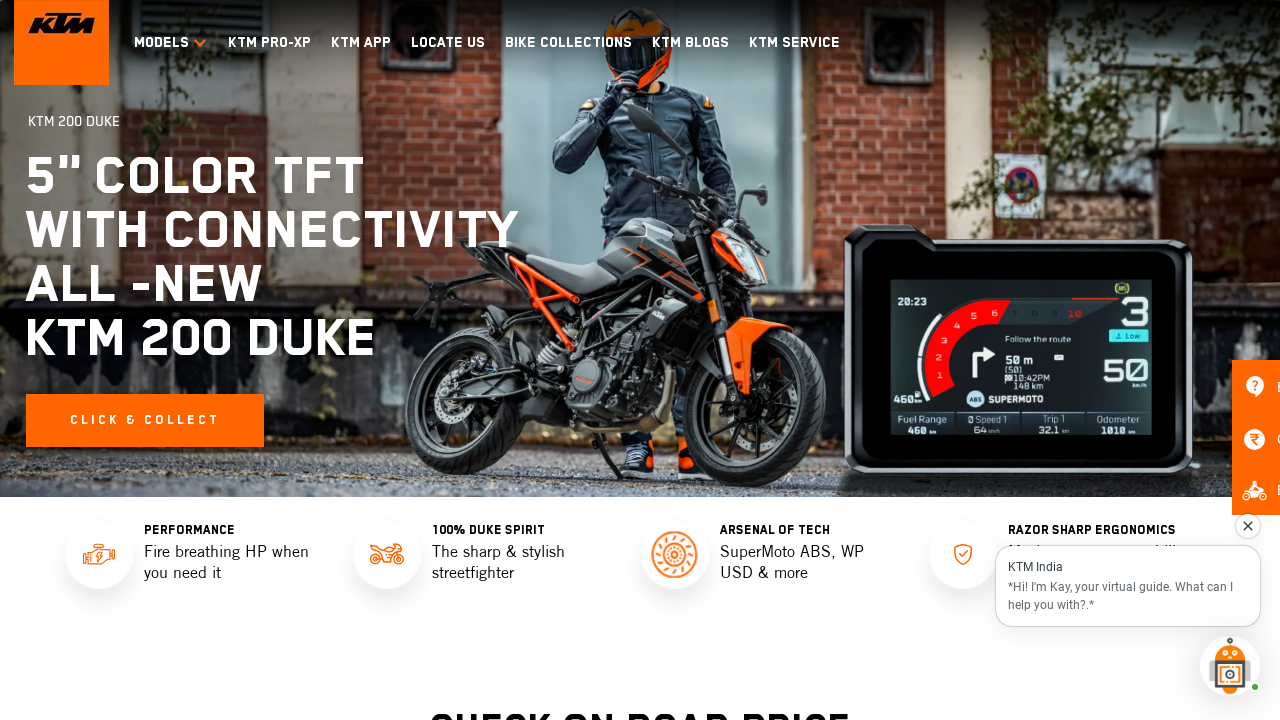